Tests the NYSE IPO Center page by clicking on the "Recent IPOs" tab, selecting the 90-day filter, and verifying that the IPO table loads with data.

Starting URL: https://www.nyse.com/ipo-center/filings

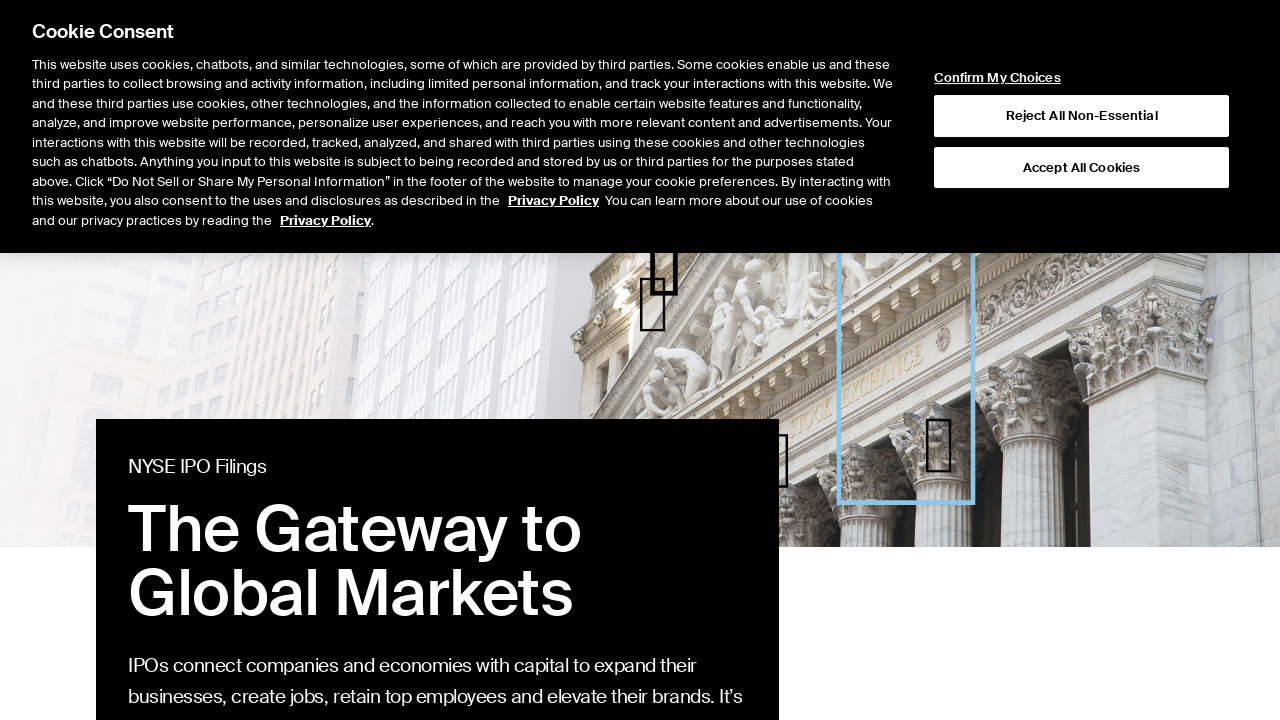

Waited for 'Recent IPOs' button to become visible
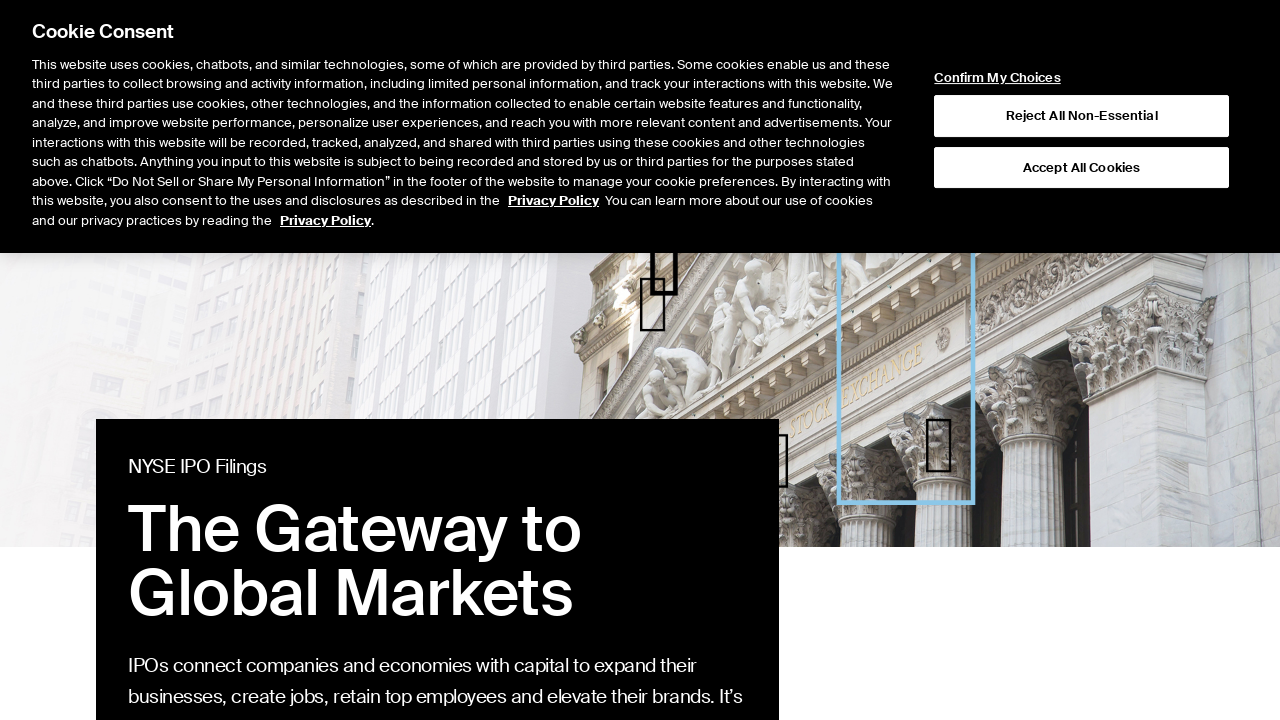

Scrolled 'Recent IPOs' button into view if needed
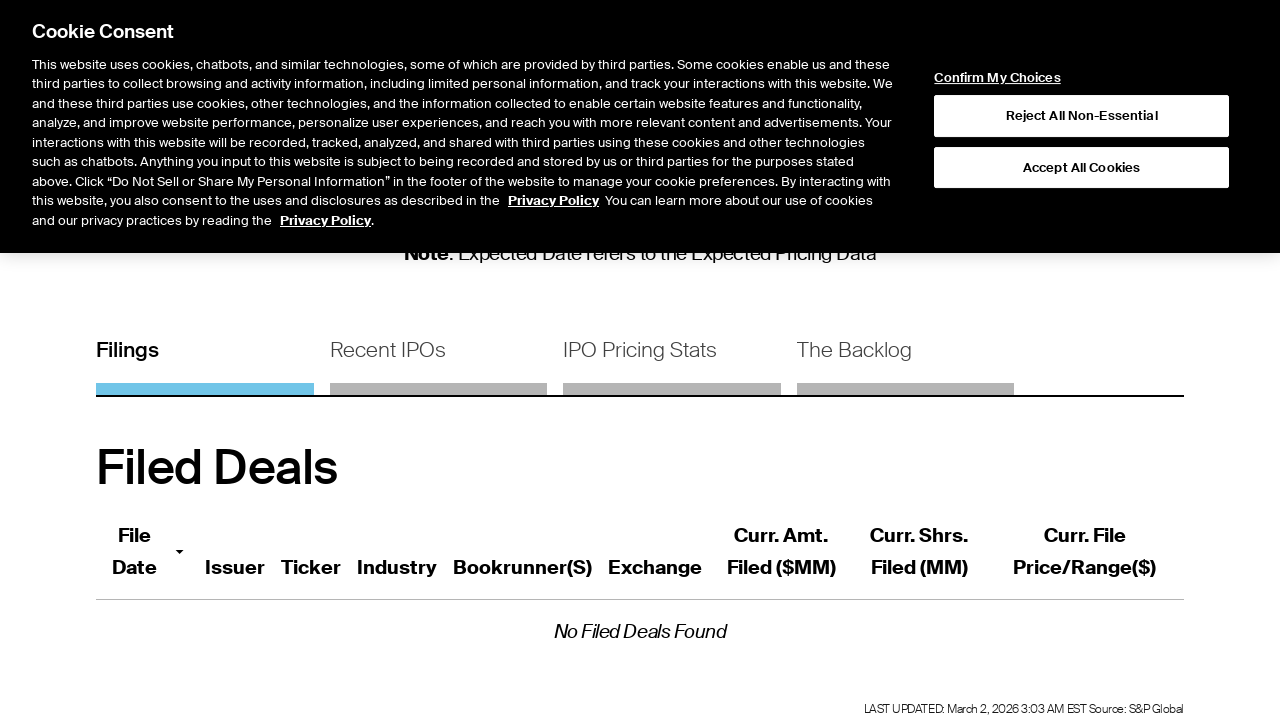

Clicked 'Recent IPOs' button at (438, 360) on xpath=//button[text()='Recent IPOs']
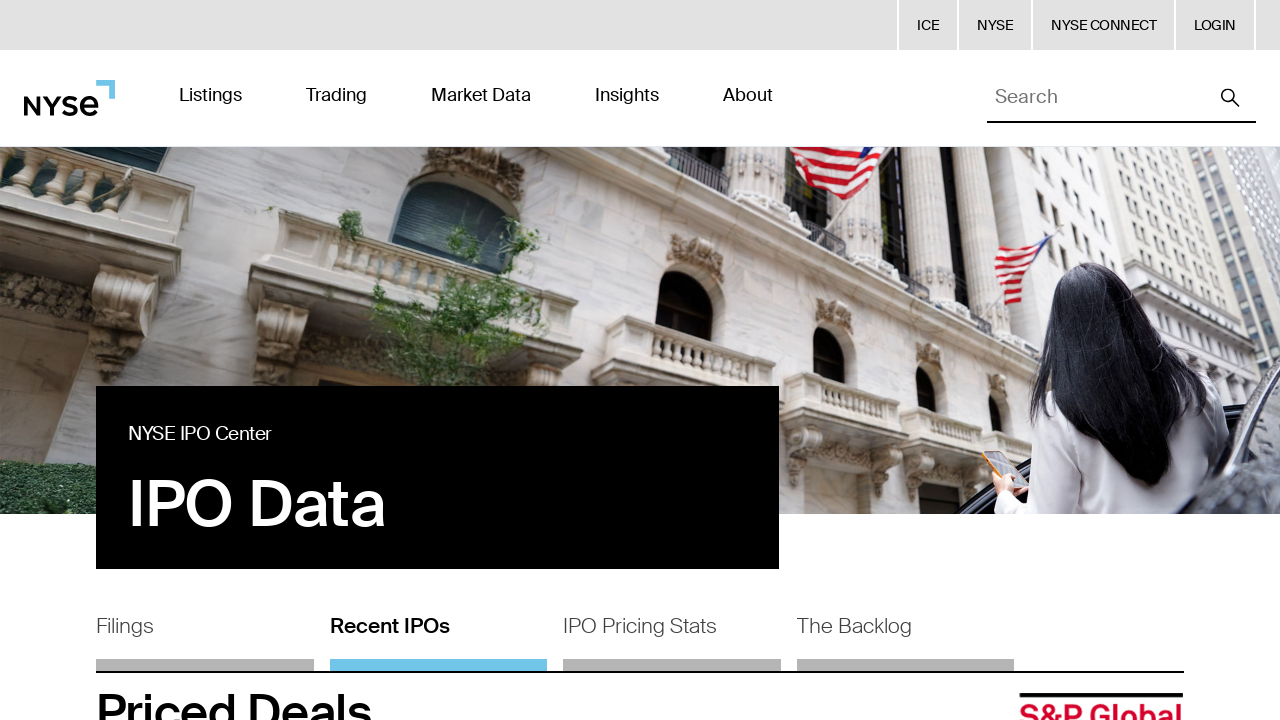

Waited for '90' days filter button to become visible
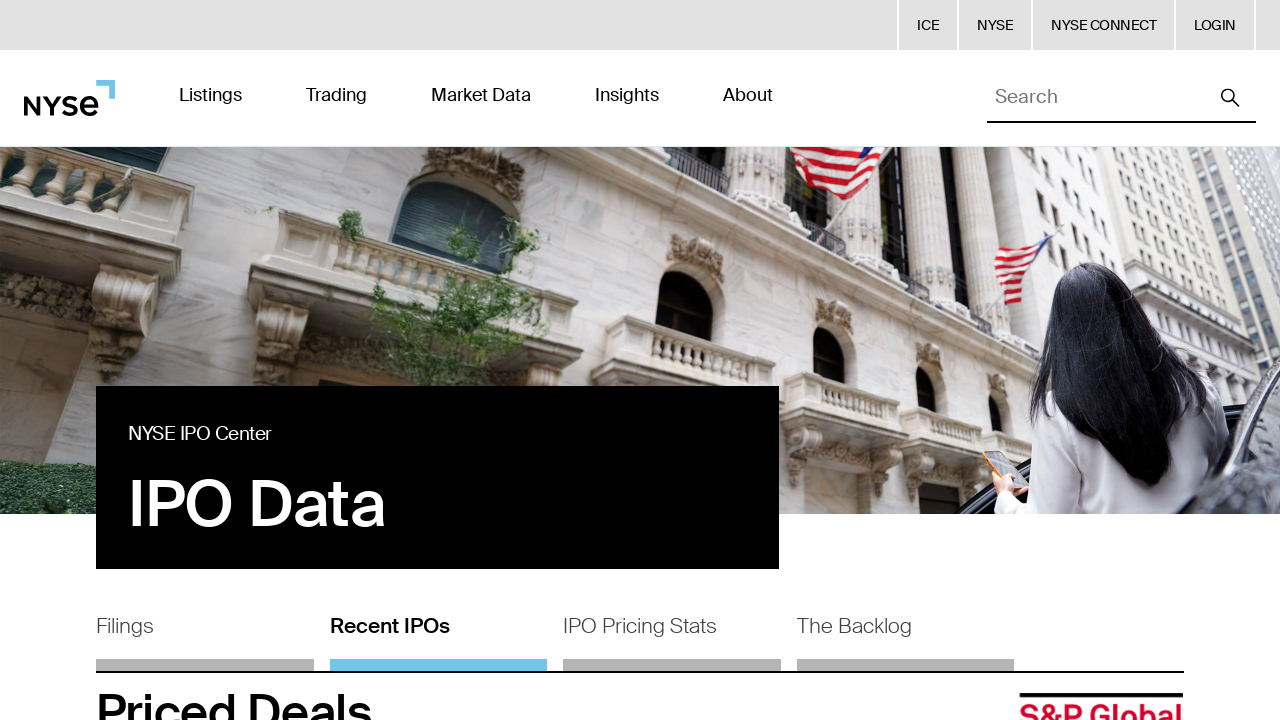

Scrolled '90' days filter button into view if needed
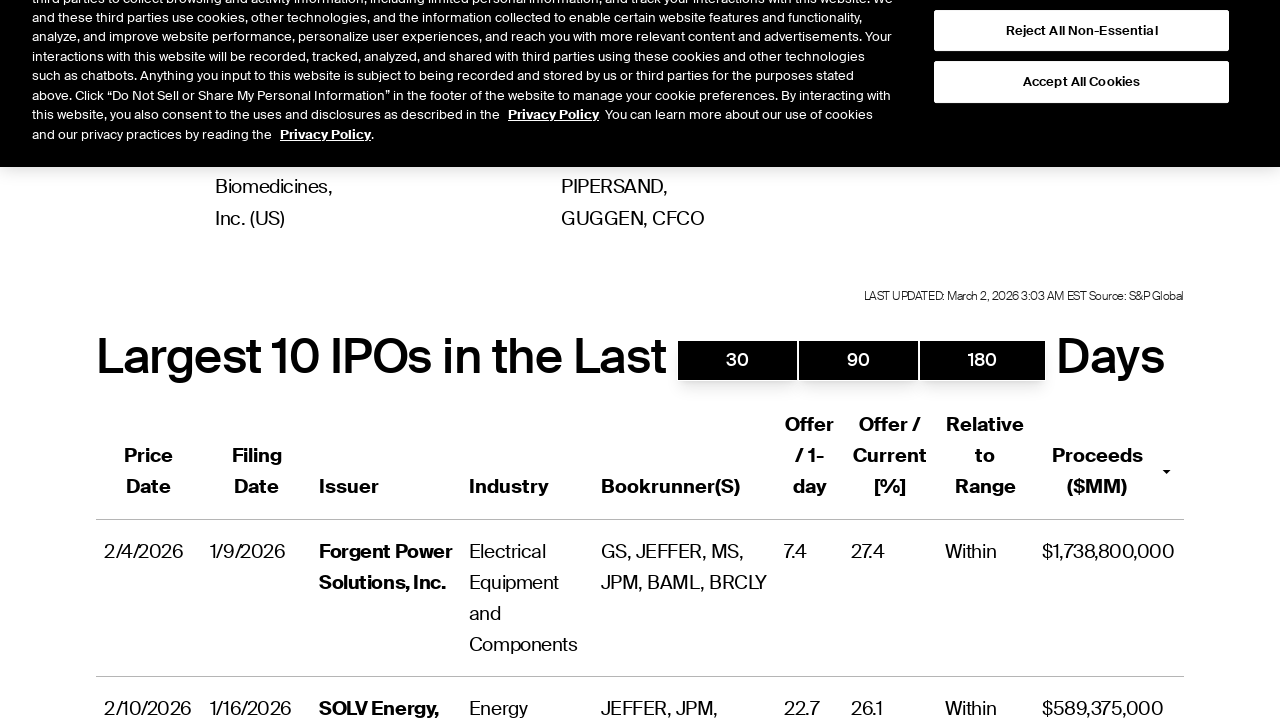

Clicked '90' days filter button at (858, 360) on xpath=//button[text()='90']
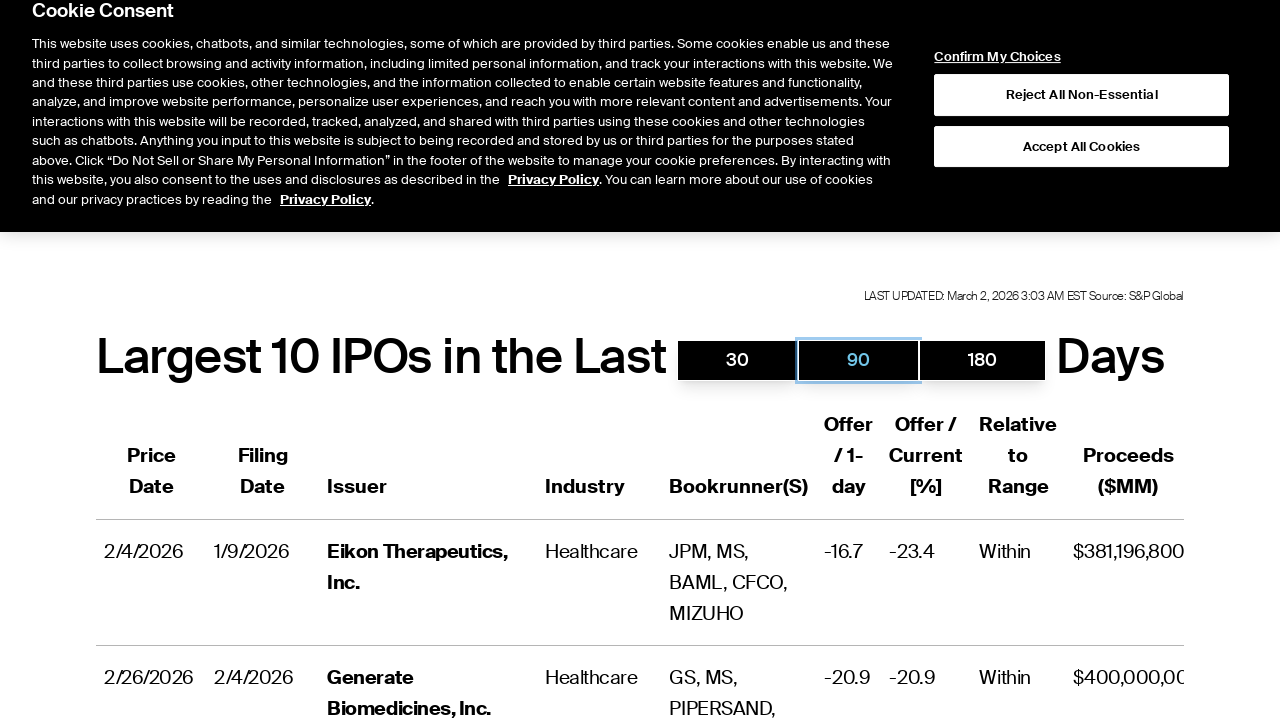

IPO table loaded with data rows
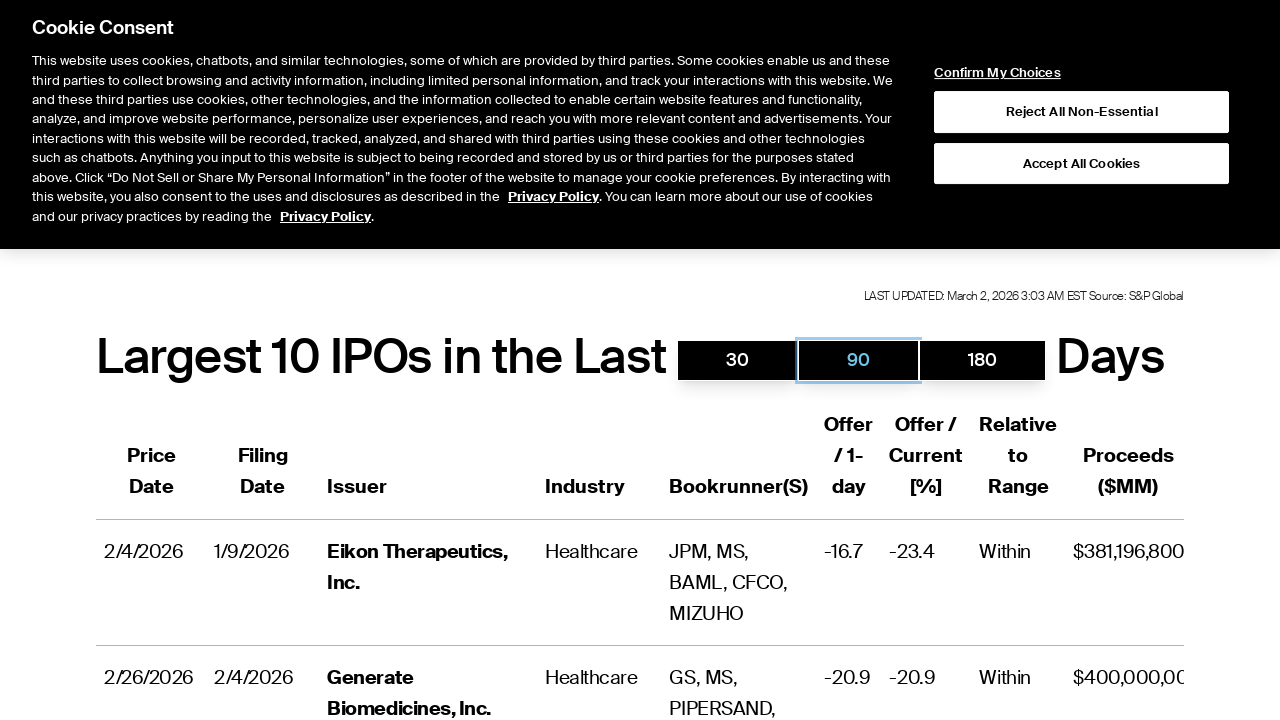

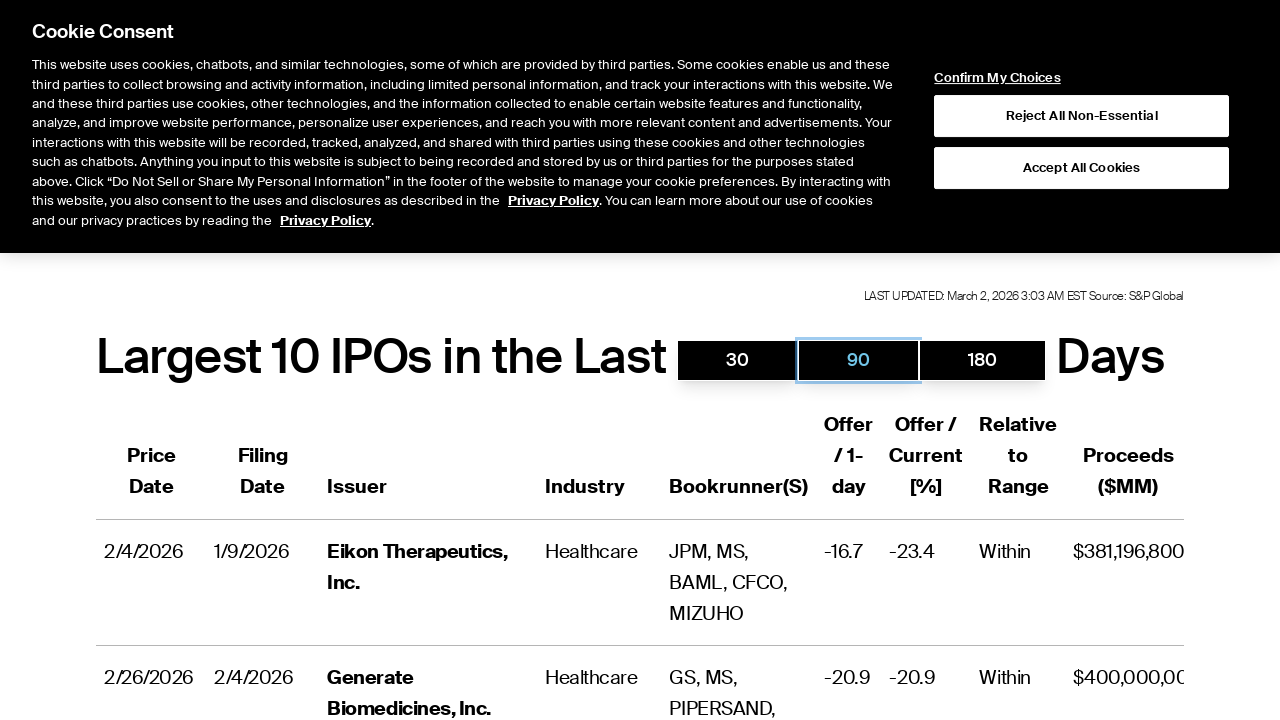